Tests that an error message appears when new password is left blank in the reset password form

Starting URL: https://testerbud.com/forget-password

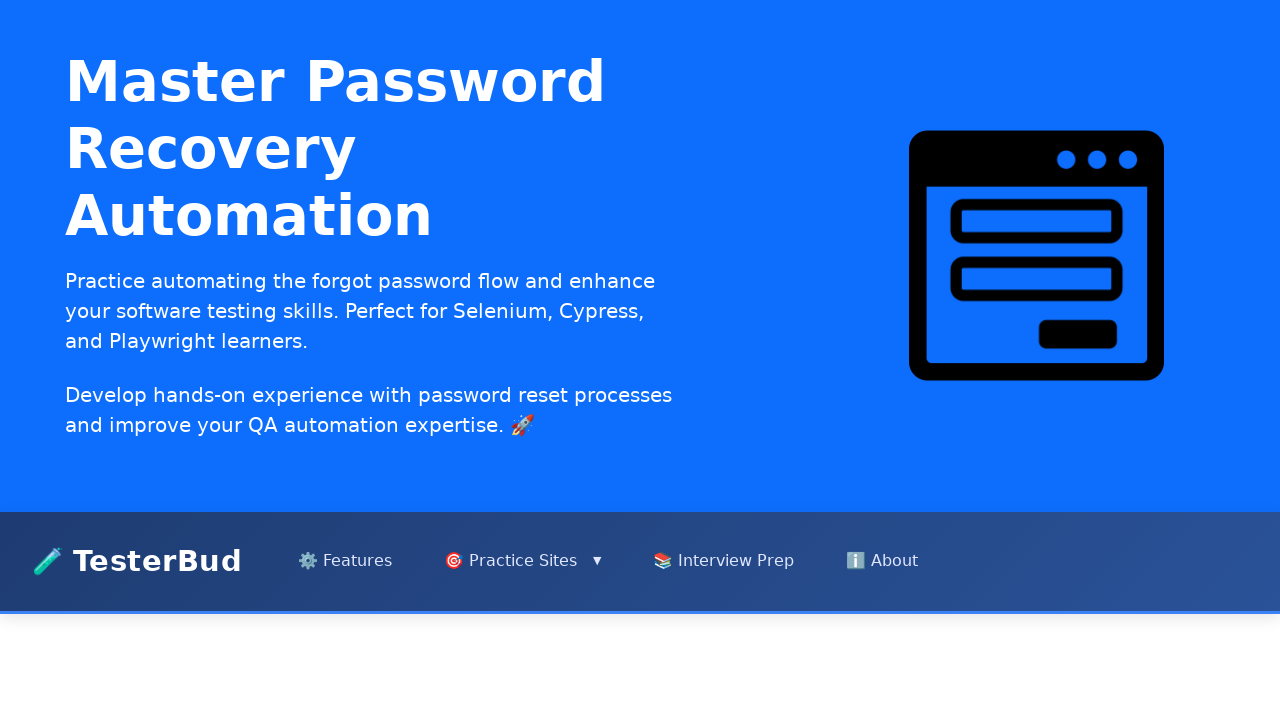

Filled email field with 'user@premiumbank.com' on internal:role=textbox[name="Enter your registered email"i]
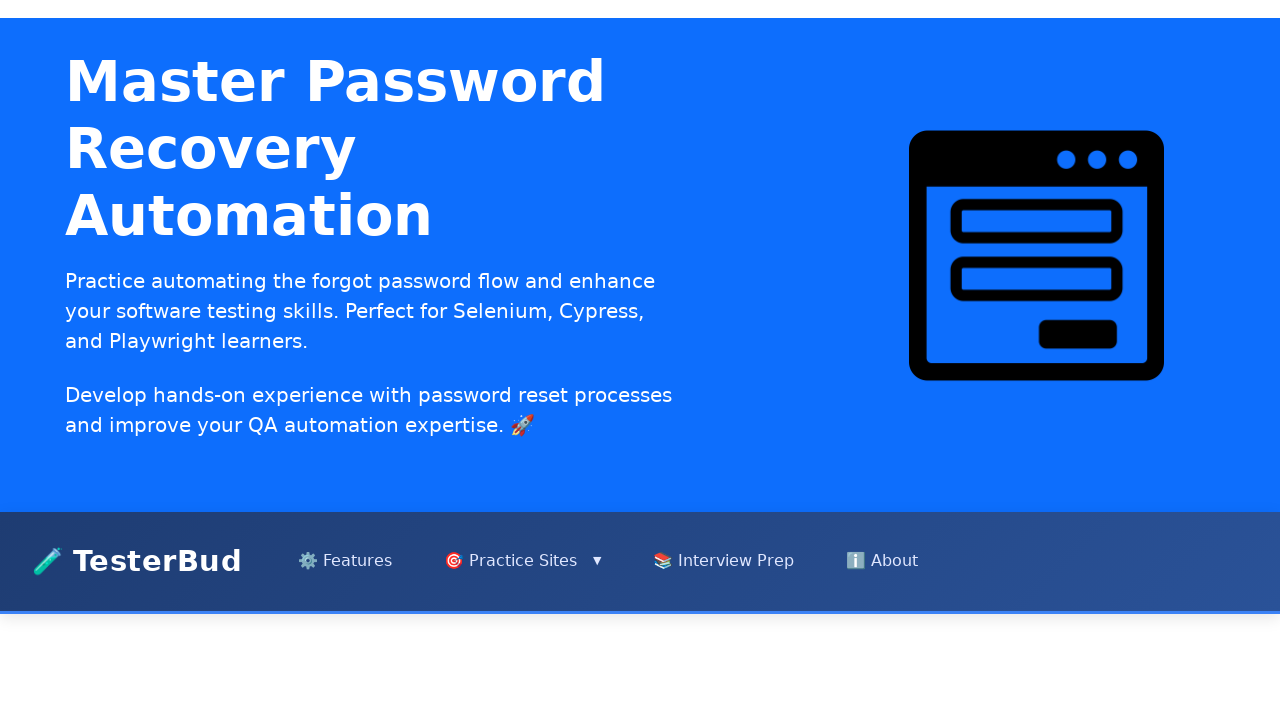

Clicked Continue button at (640, 405) on internal:role=button[name="Continue"i]
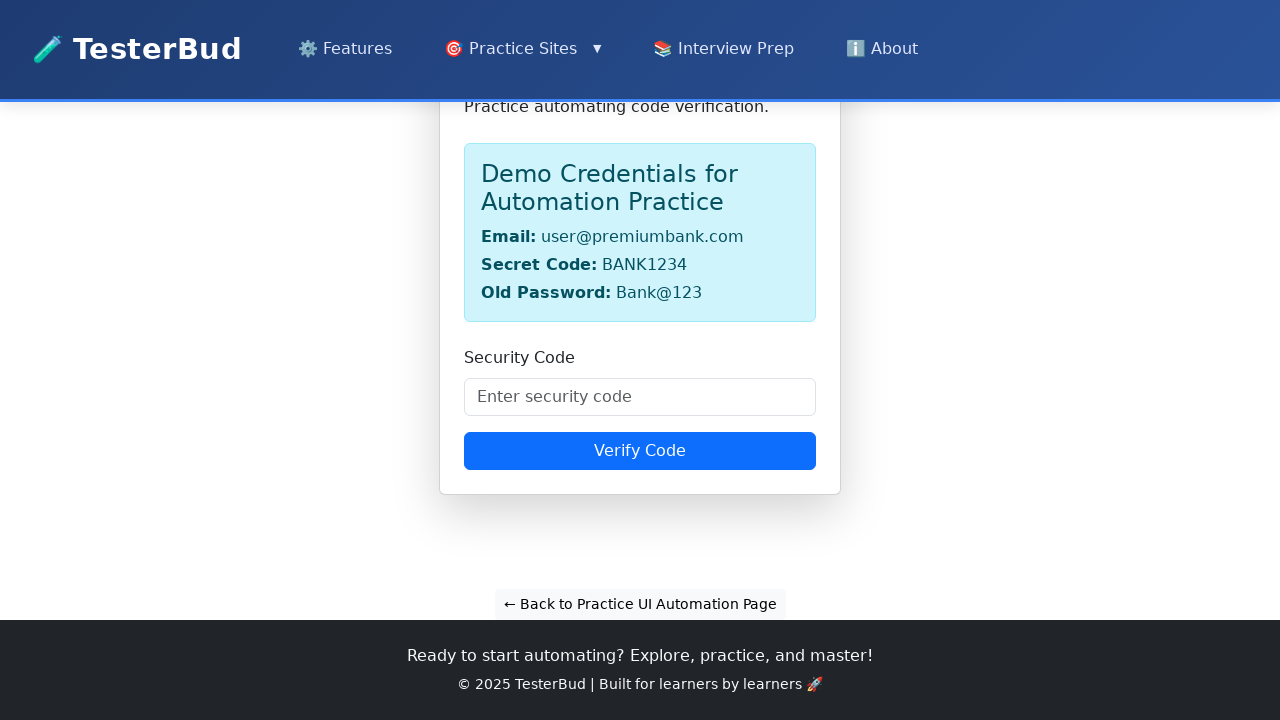

Filled security code field with 'BANK1234' on internal:role=textbox[name="Enter security code"i]
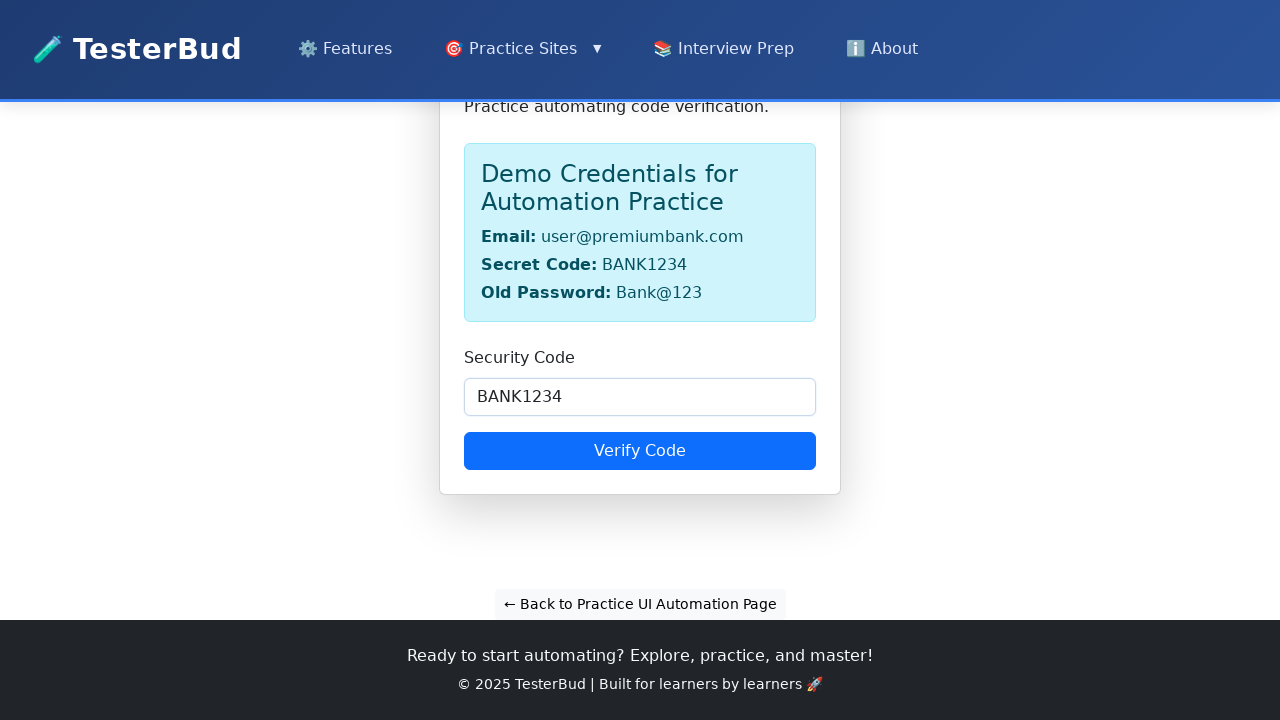

Clicked Verify Code button at (640, 451) on internal:role=button[name="Verify Code"i]
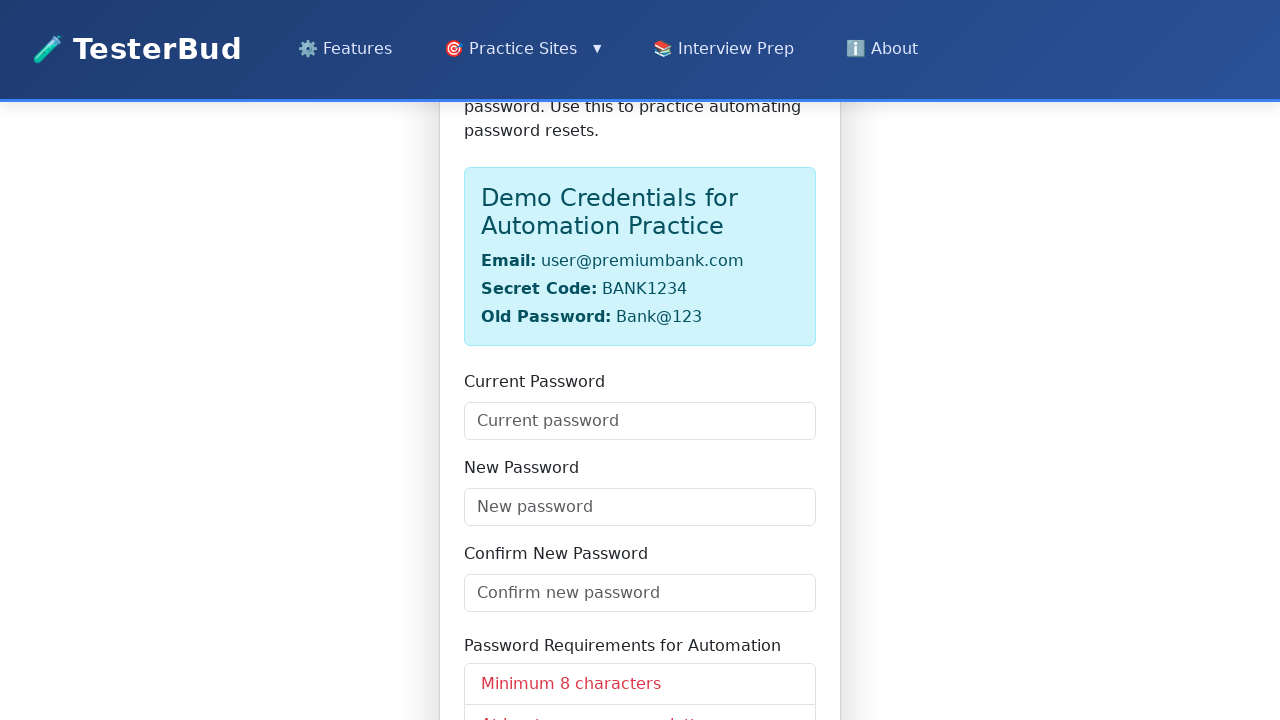

Filled current password field with 'Bank@123' on internal:role=textbox[name="Current password"i]
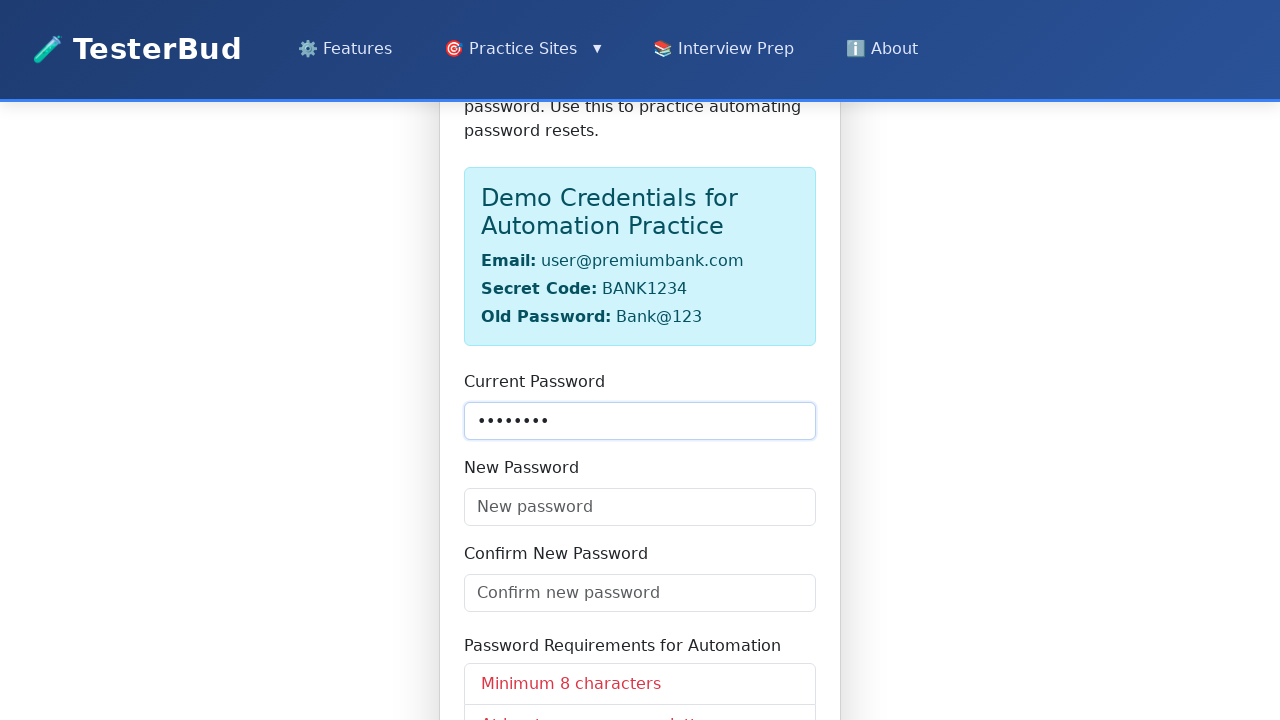

Clicked Reset Password button without filling new password field at (640, 451) on internal:role=button[name="Reset Password"i]
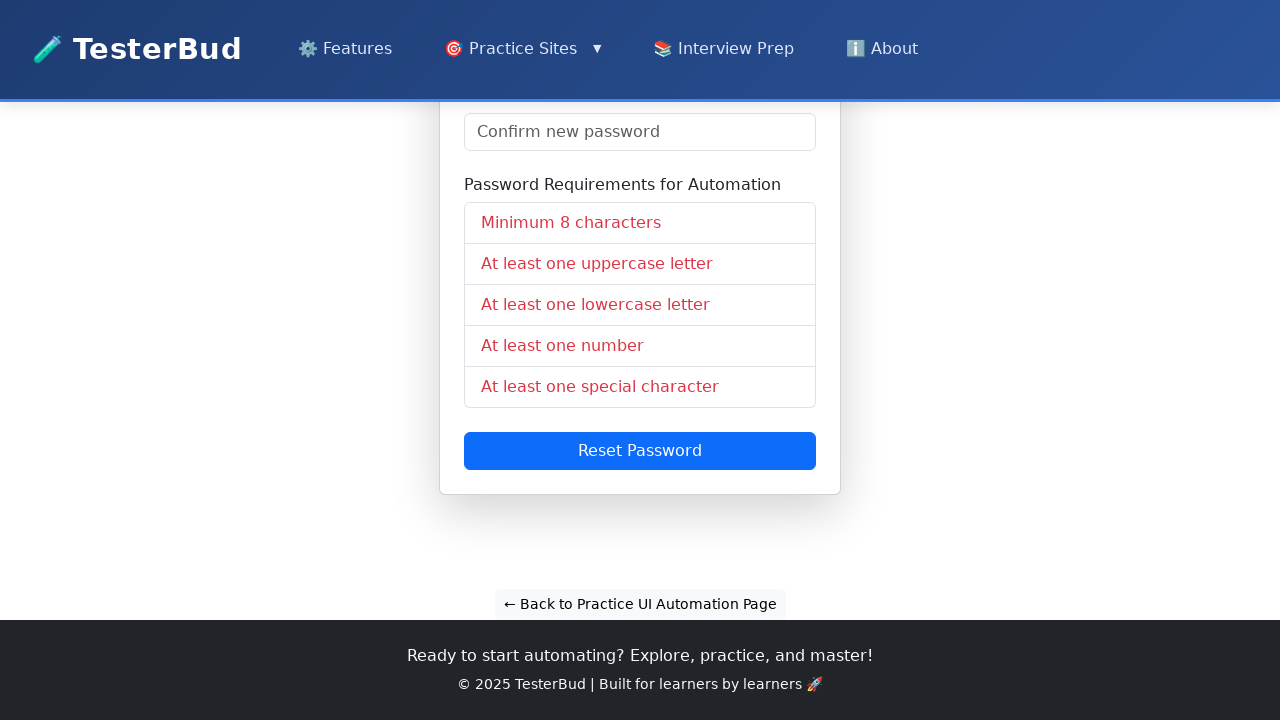

Verified error message 'All fields are required' is displayed
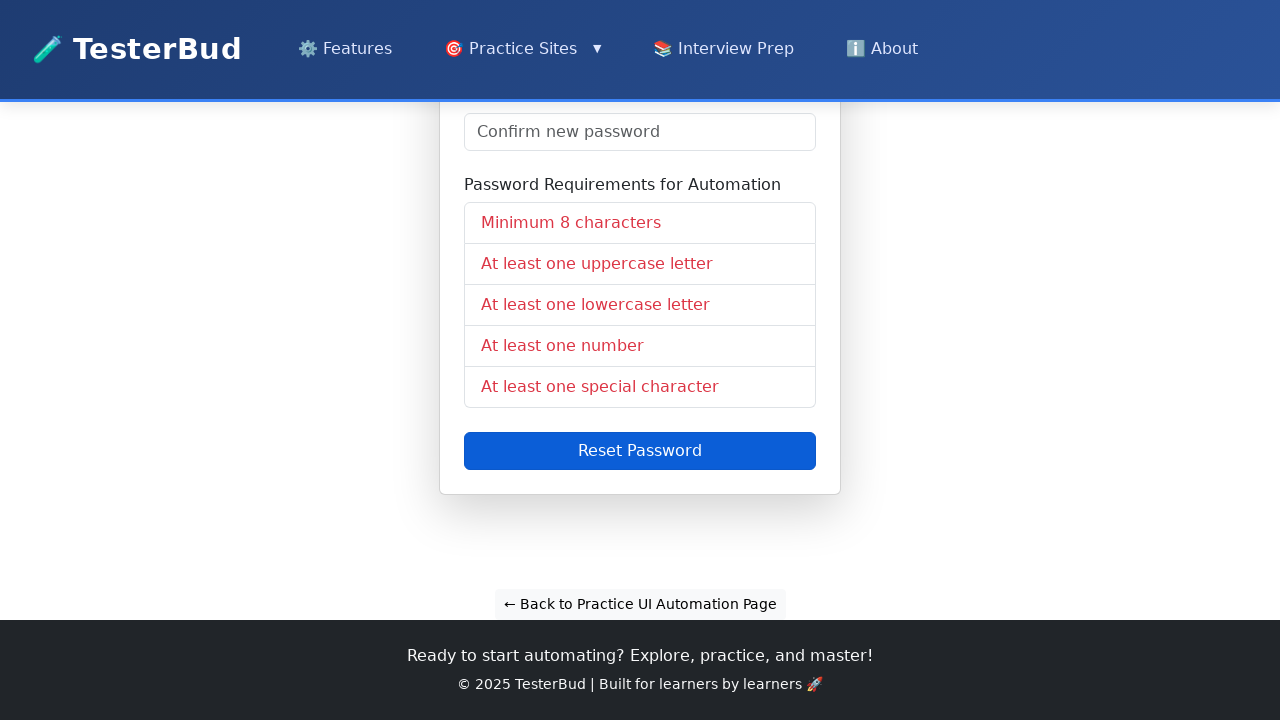

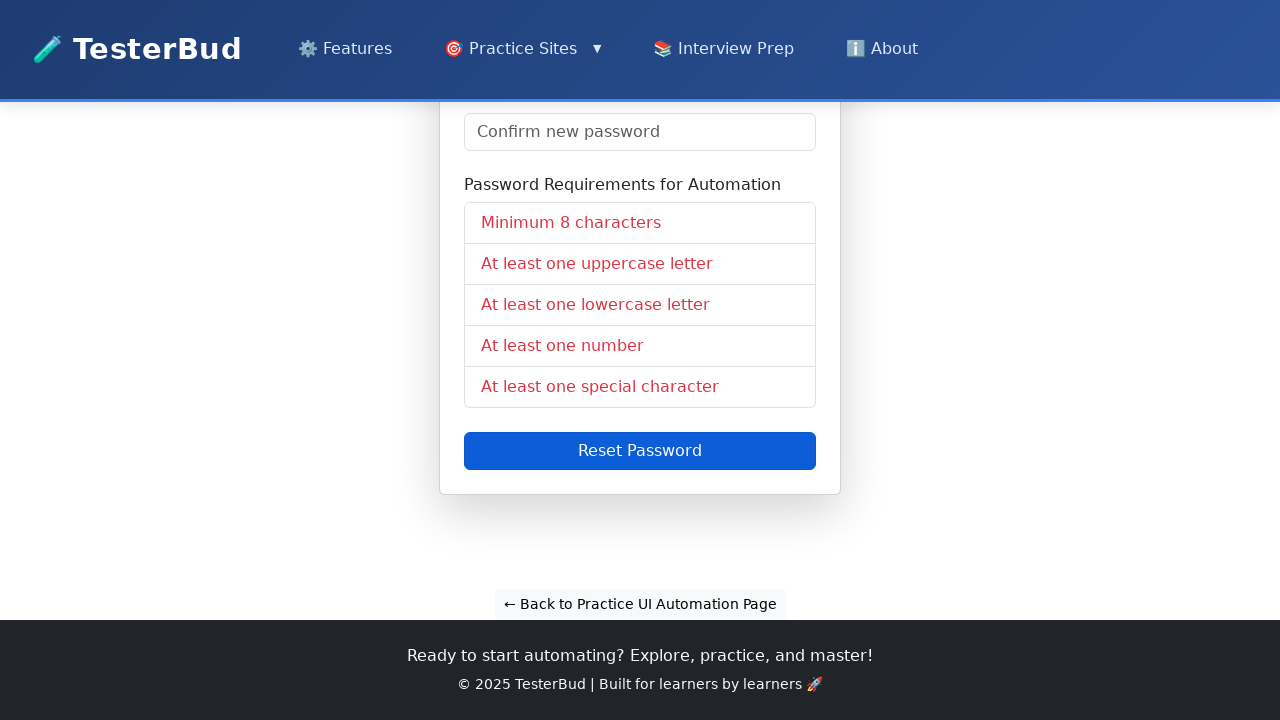